Tests the crontab.guru website by navigating to a cron expression page, clicking the "next" button to reveal execution times, and extracting the human-readable description and next execution dates

Starting URL: https://crontab.guru/#0_0_1_*_*

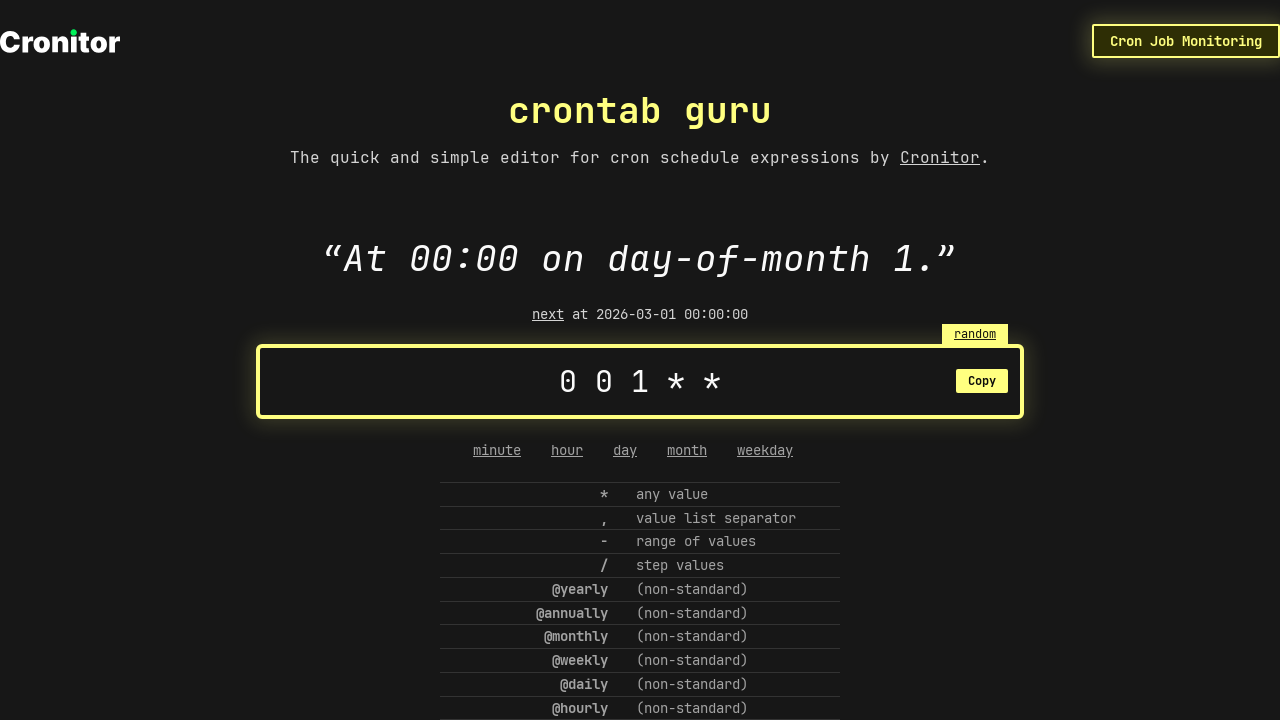

Waited for 'next' button to be visible
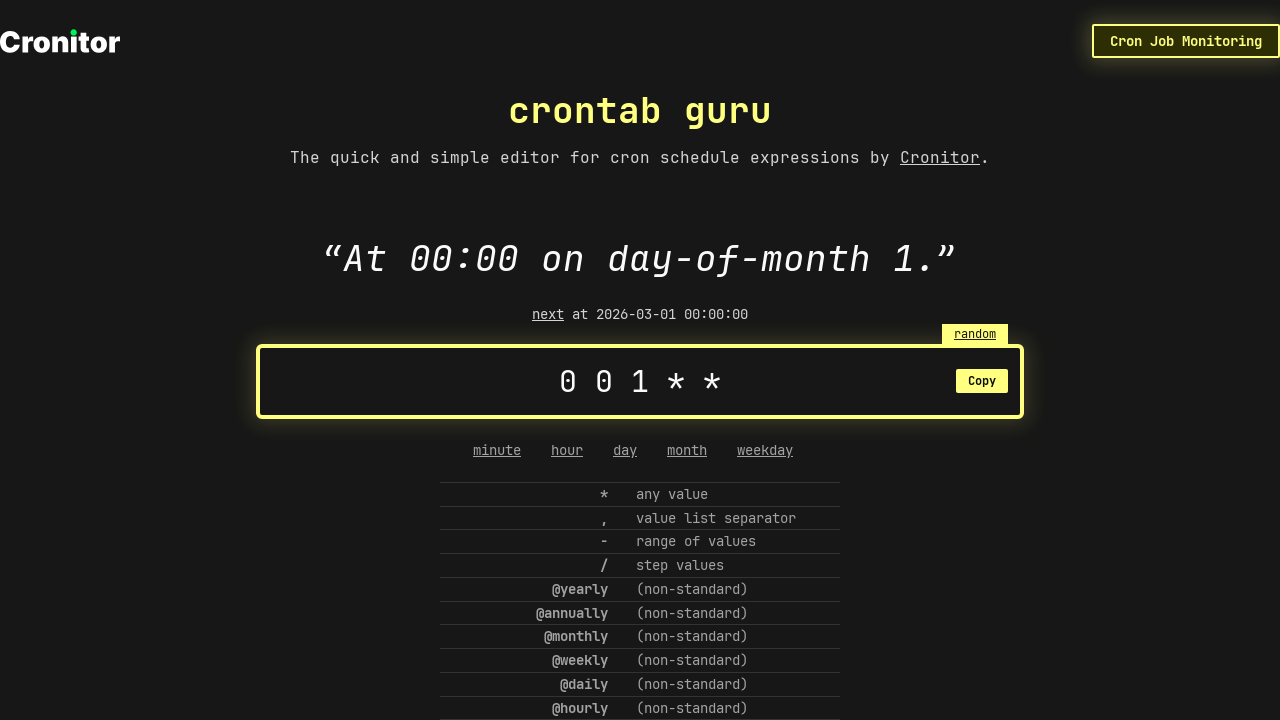

Clicked the 'next' button to reveal execution times at (548, 314) on .clickable
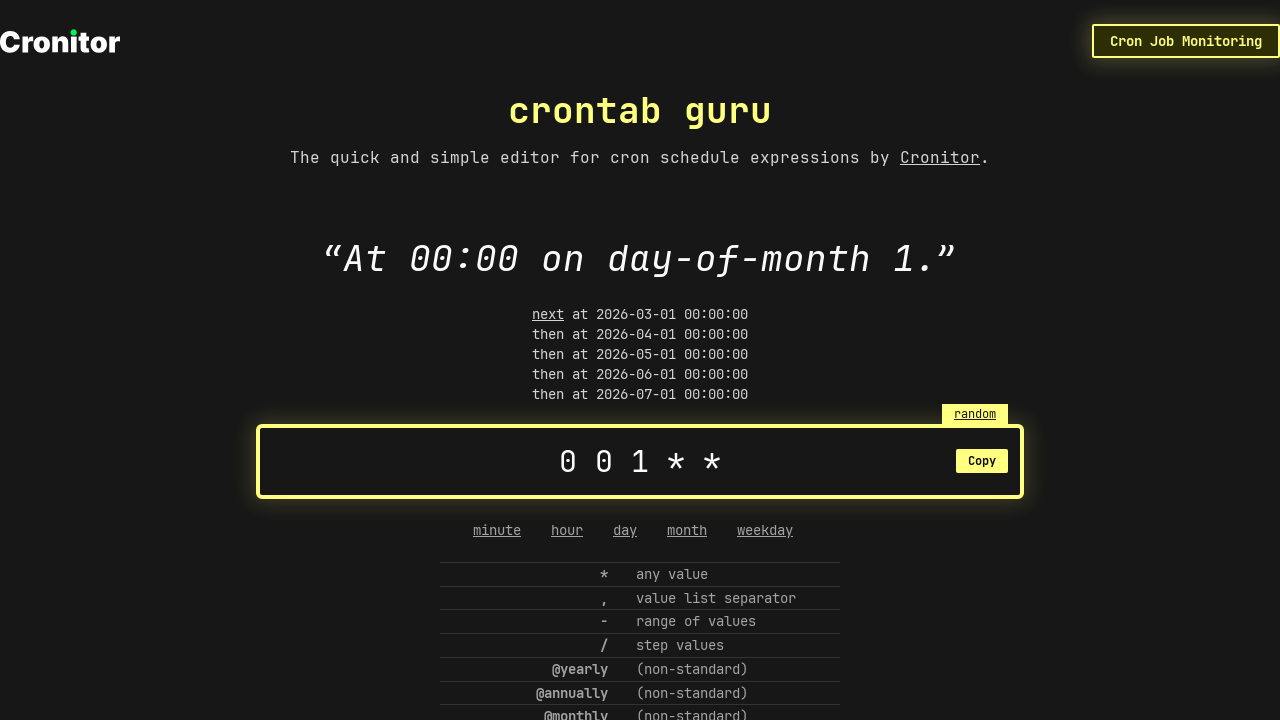

Waited for human-readable description to load
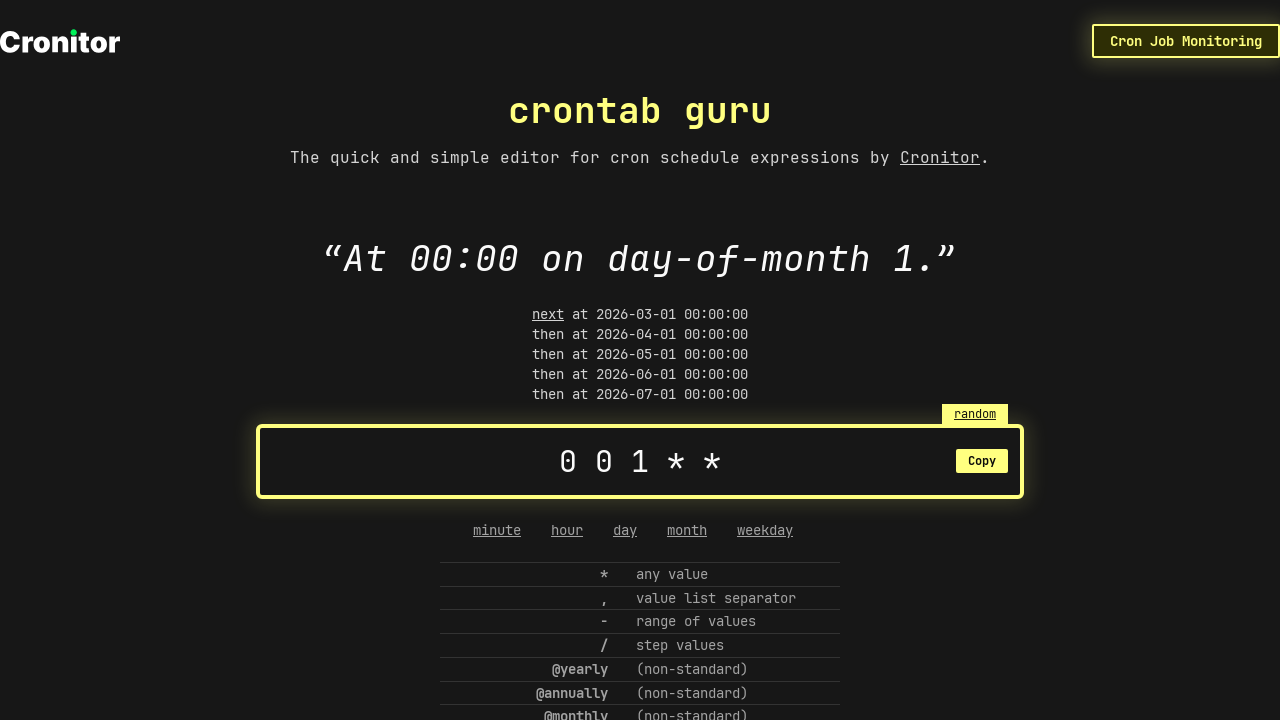

Waited for next execution date to load
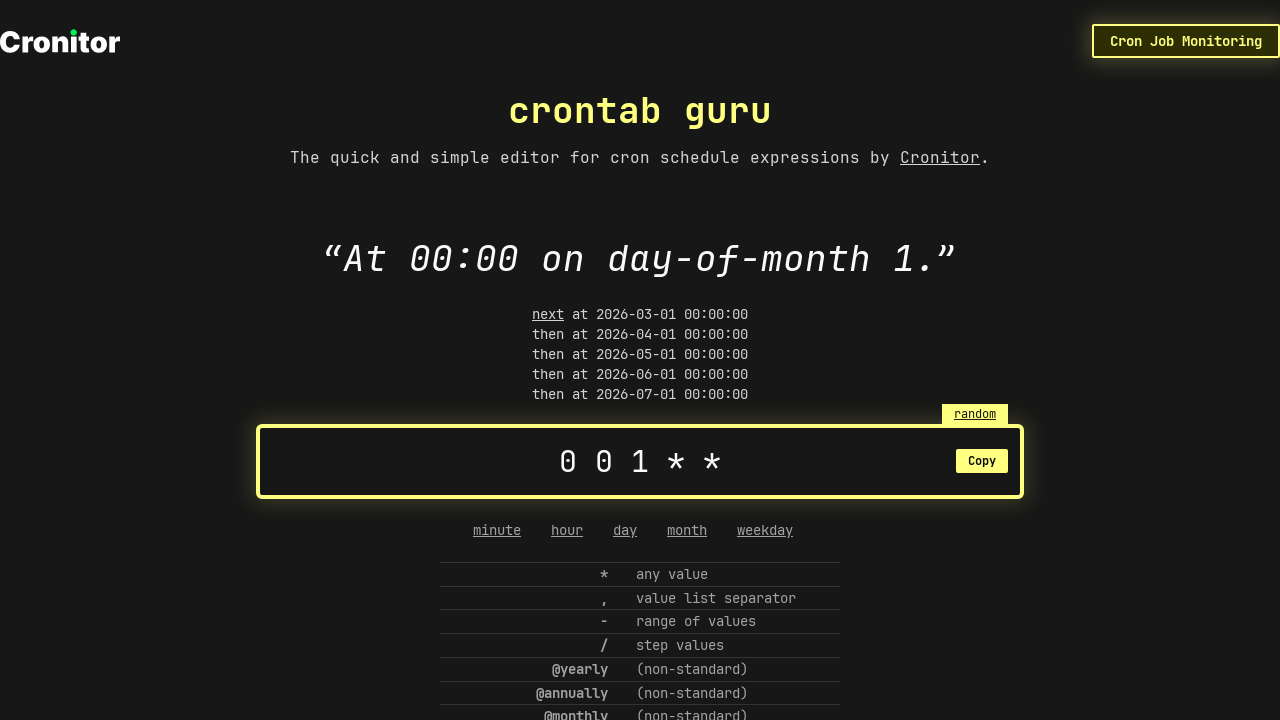

Extracted human-readable description: 
          
            “At 00:00 on day-of-month 1.”
          
        
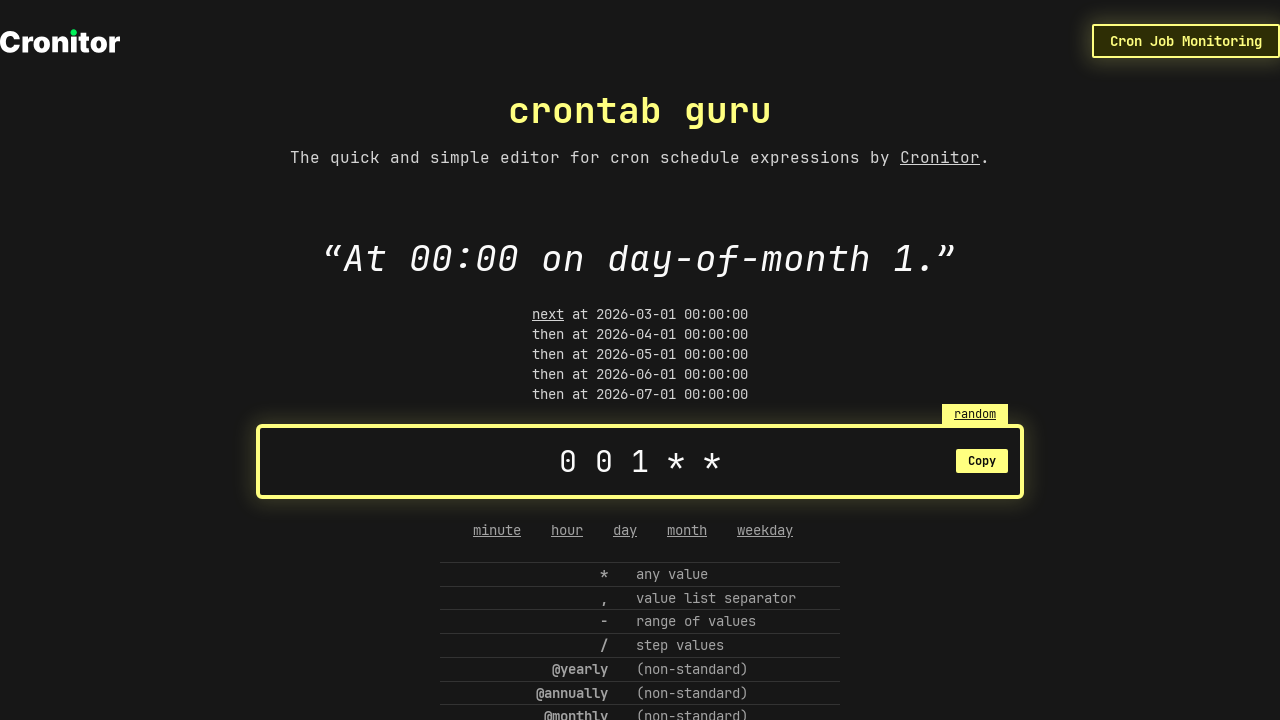

Extracted next execution time: 
          
            next at 2026-03-01 00:00:00
          
            then at 2026-04-01 00:00:00
          
            then at 2026-05-01 00:00:00
          
            then at 2026-06-01 00:00:00
          
            then at 2026-07-01 00:00:00
          
        
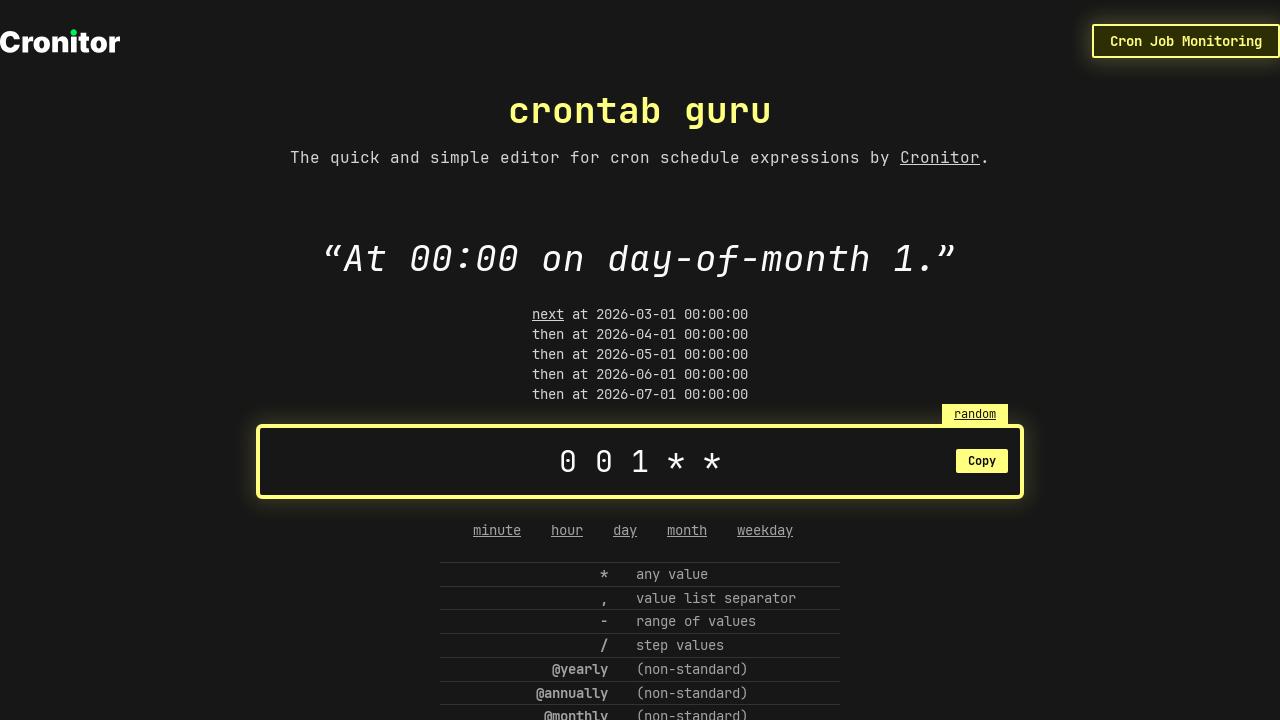

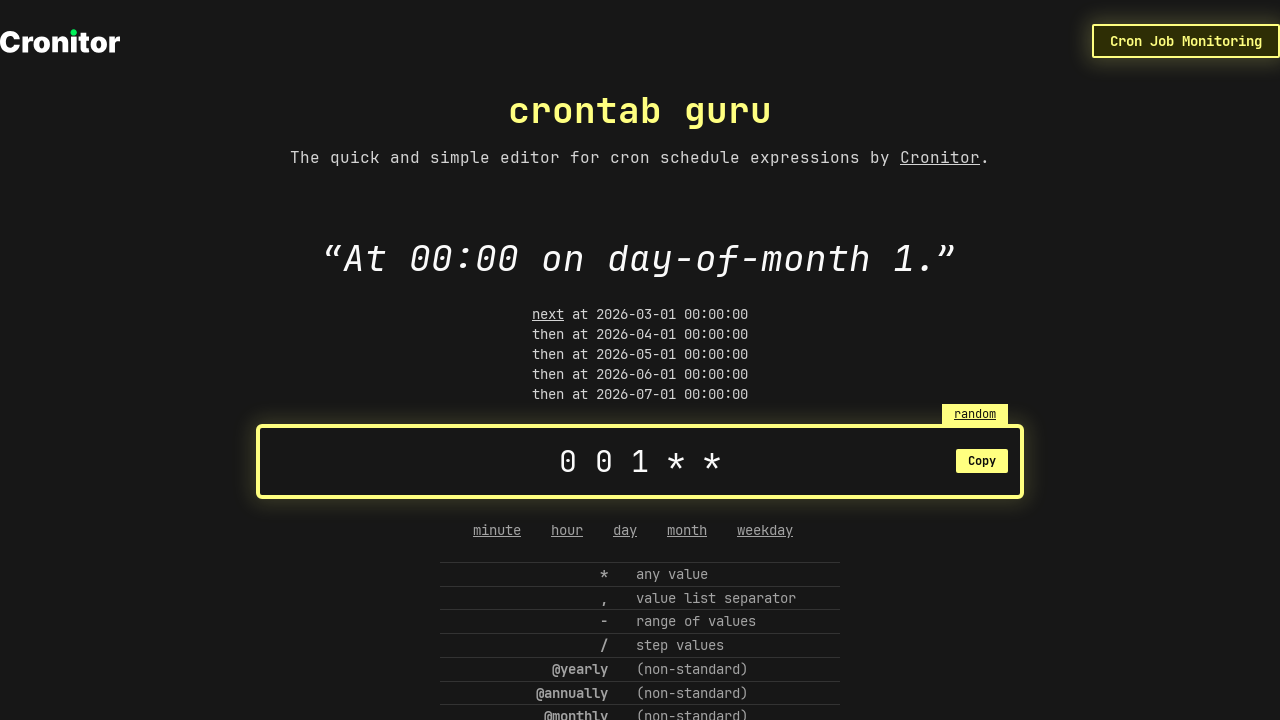